Tests un-marking items as complete by checking and then unchecking their checkboxes

Starting URL: https://demo.playwright.dev/todomvc

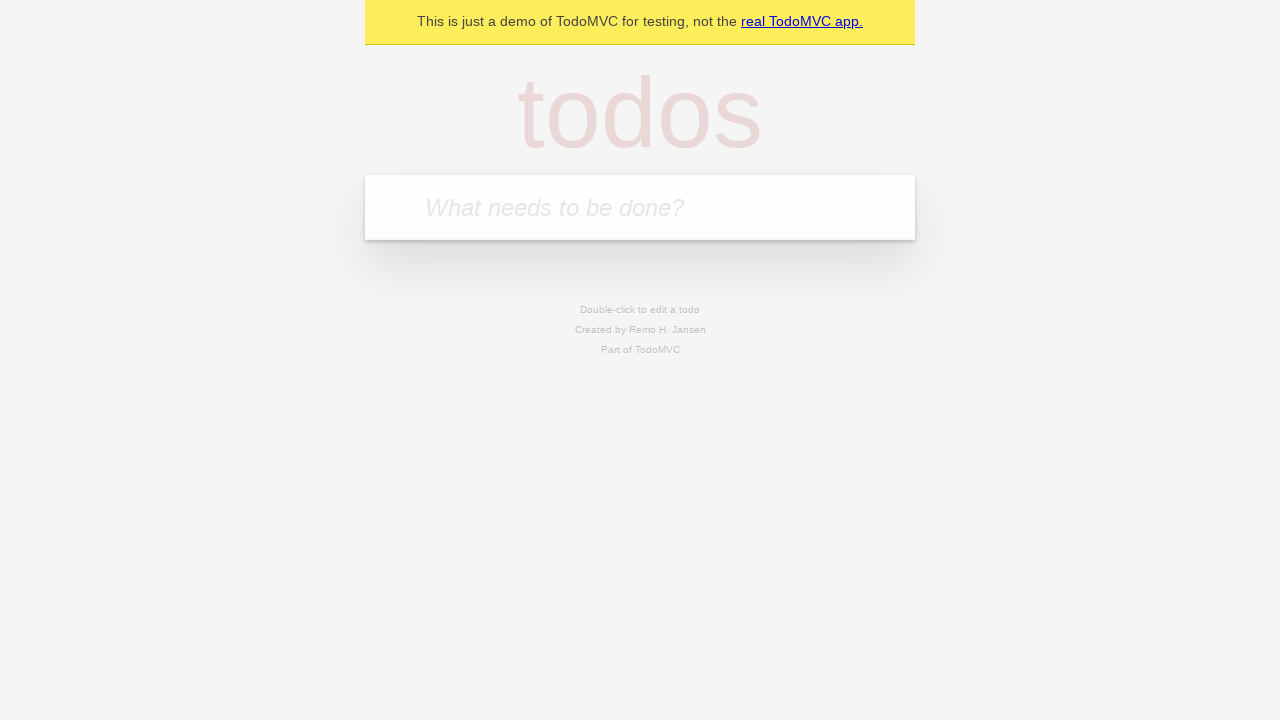

Filled todo input with 'buy some cheese' on internal:attr=[placeholder="What needs to be done?"i]
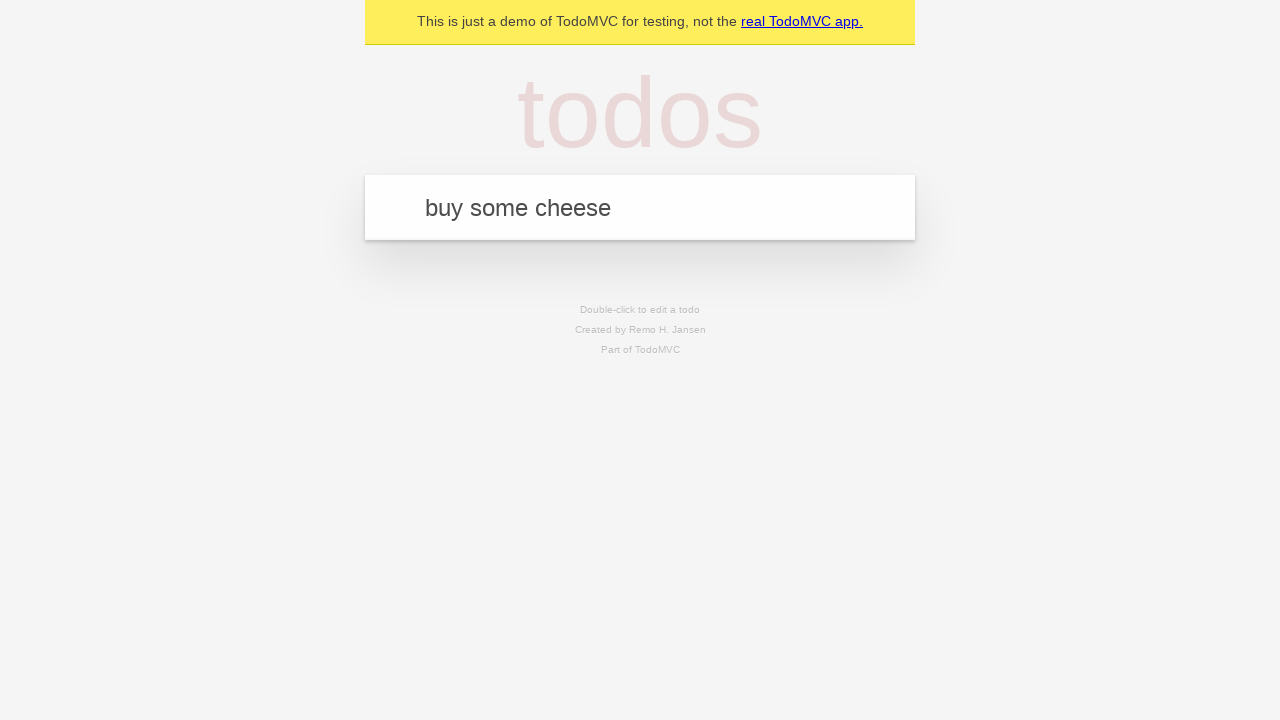

Pressed Enter to create first todo item on internal:attr=[placeholder="What needs to be done?"i]
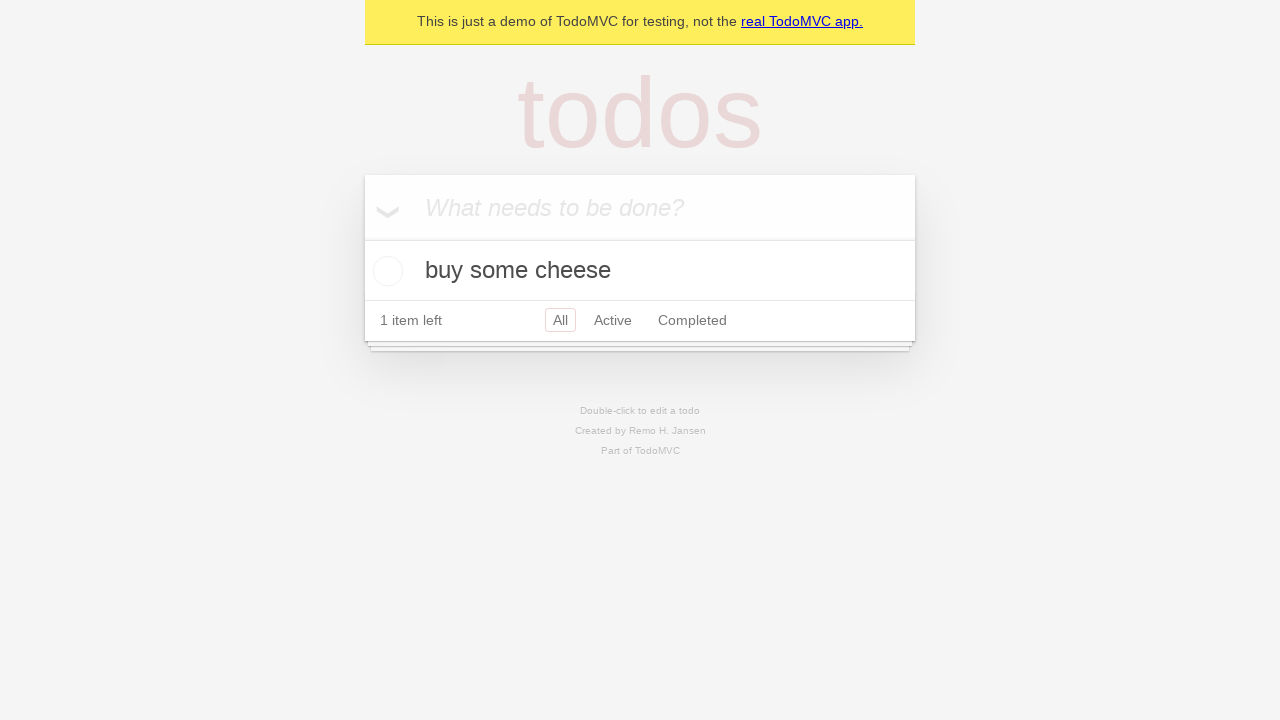

Filled todo input with 'feed the cat' on internal:attr=[placeholder="What needs to be done?"i]
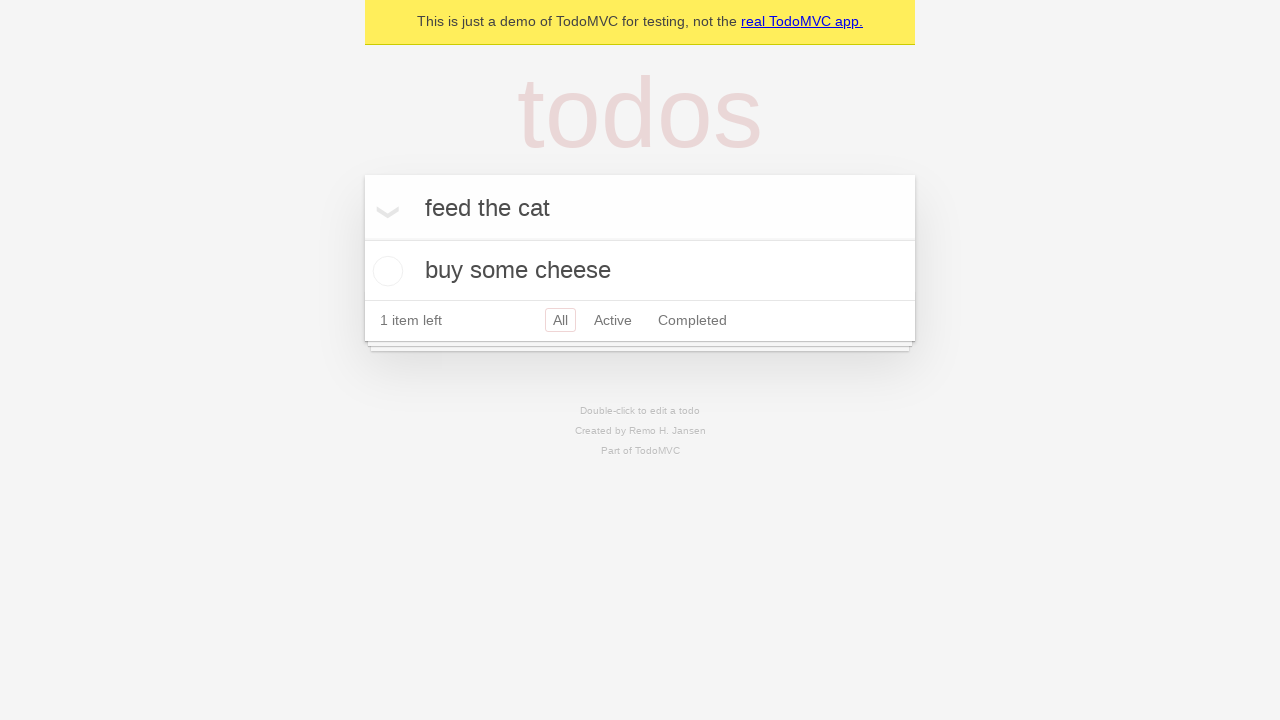

Pressed Enter to create second todo item on internal:attr=[placeholder="What needs to be done?"i]
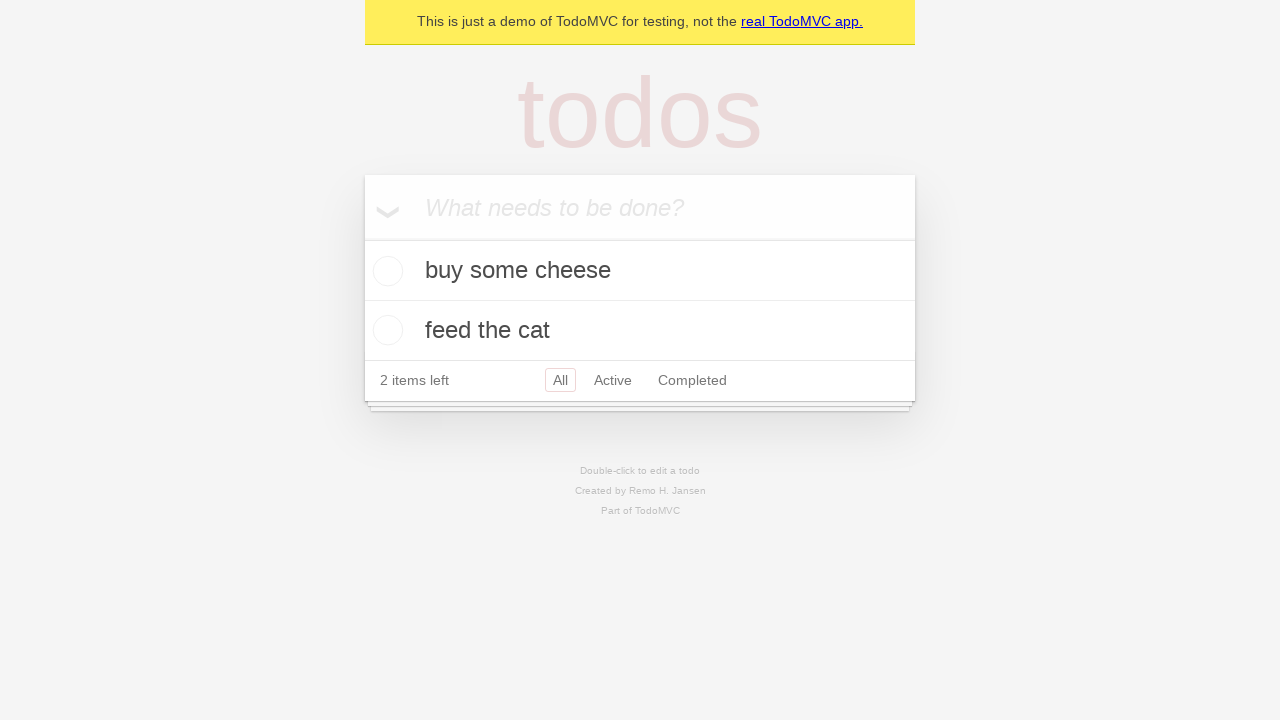

Checked the first todo item to mark it as complete at (385, 271) on internal:testid=[data-testid="todo-item"s] >> nth=0 >> internal:role=checkbox
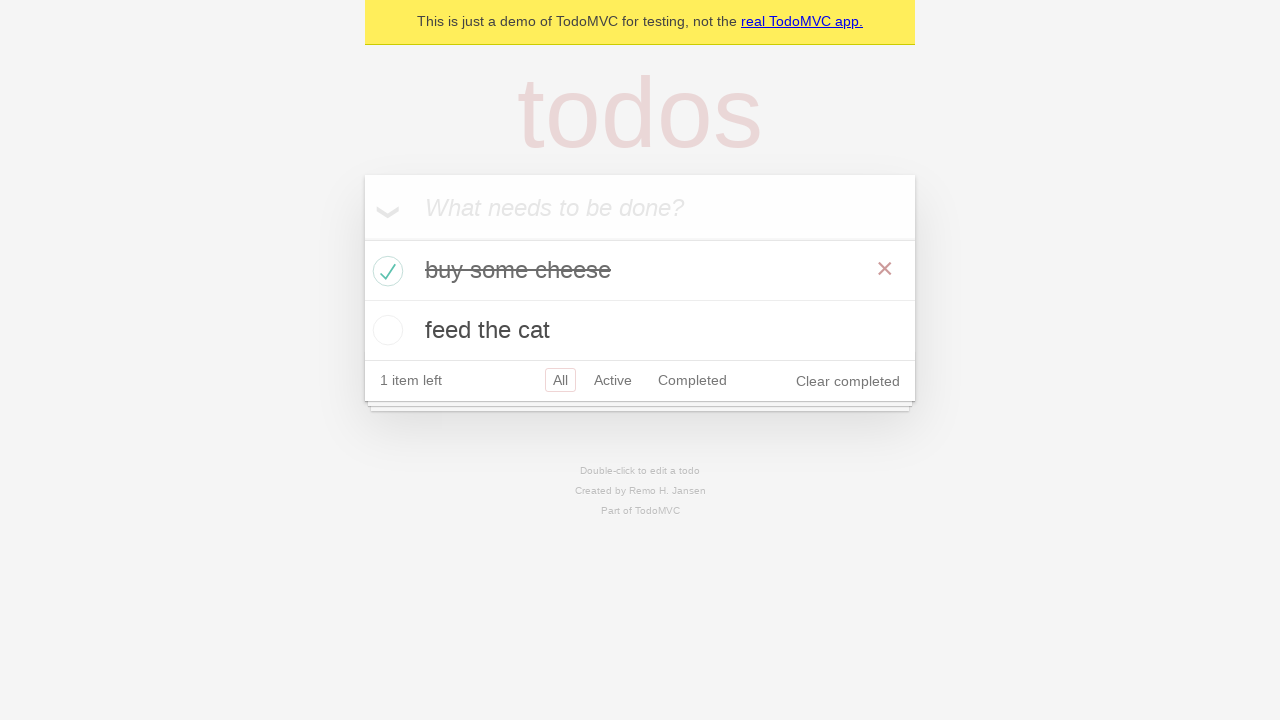

Unchecked the first todo item to mark it as incomplete at (385, 271) on internal:testid=[data-testid="todo-item"s] >> nth=0 >> internal:role=checkbox
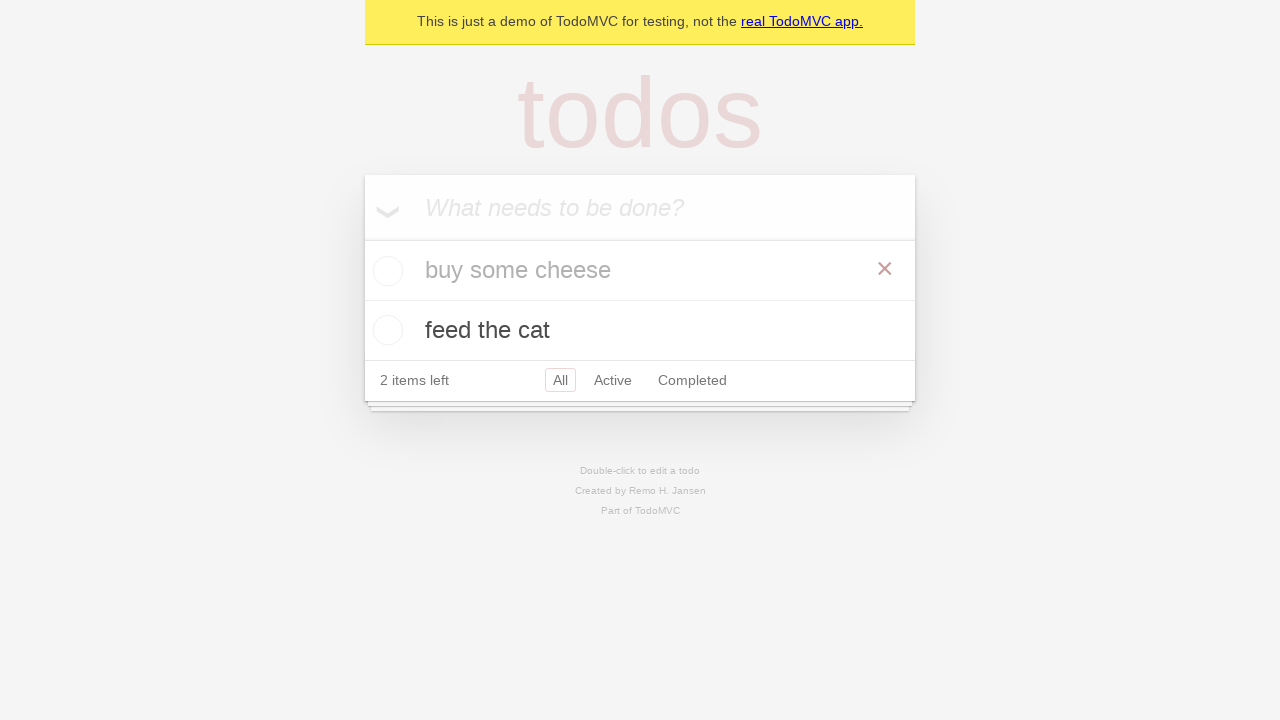

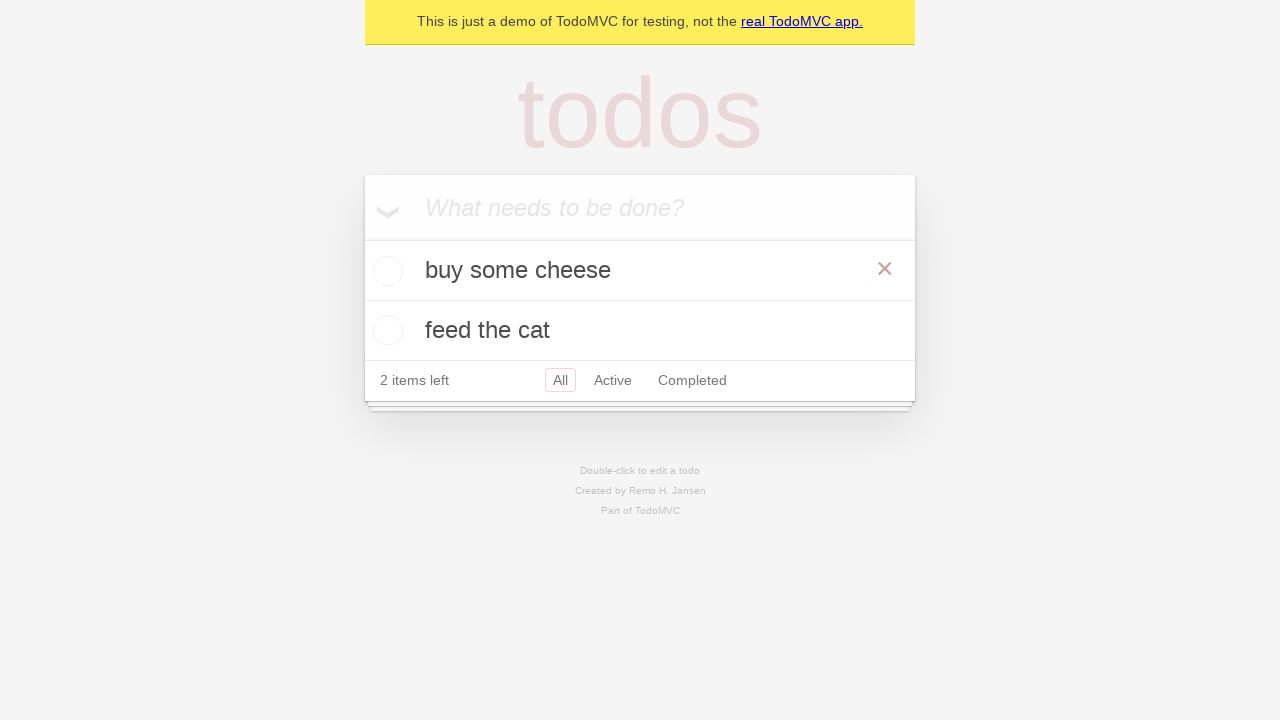